Tests radio button functionality by iterating through two groups of radio buttons, clicking each option and verifying selection states

Starting URL: http://www.echoecho.com/htmlforms10.htm

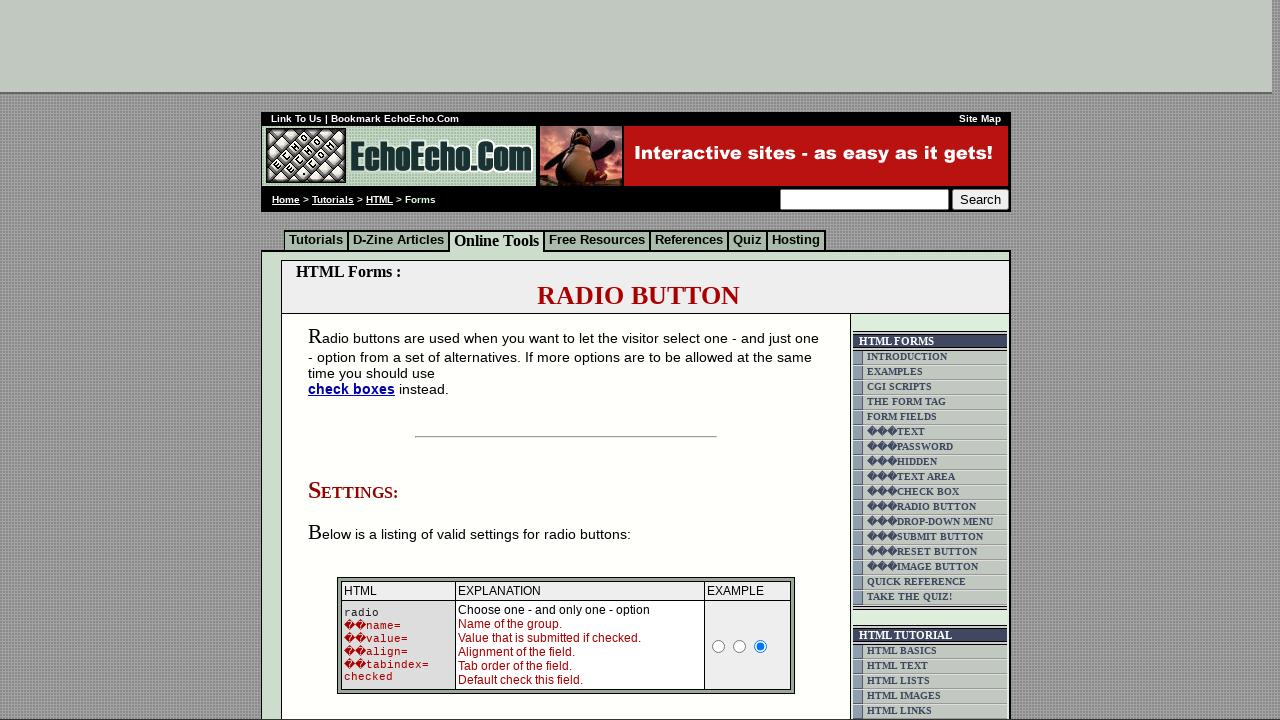

Located main block containing radio buttons
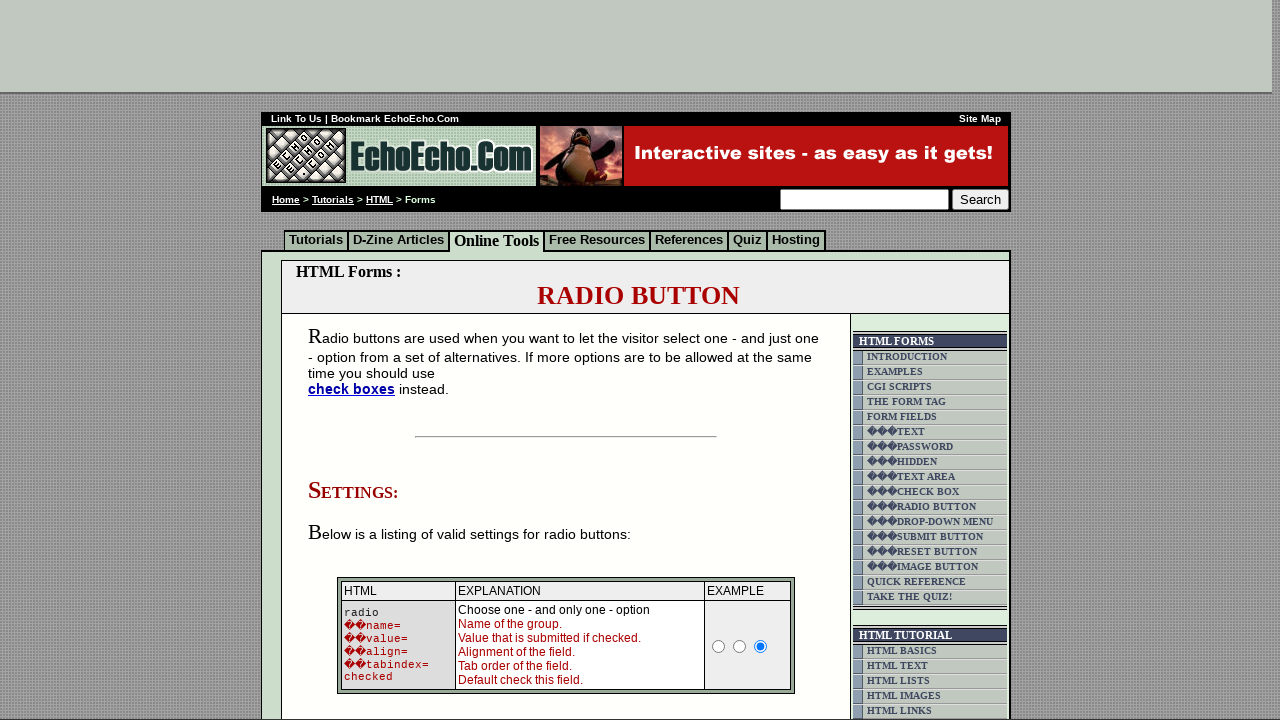

Located group1 radio buttons
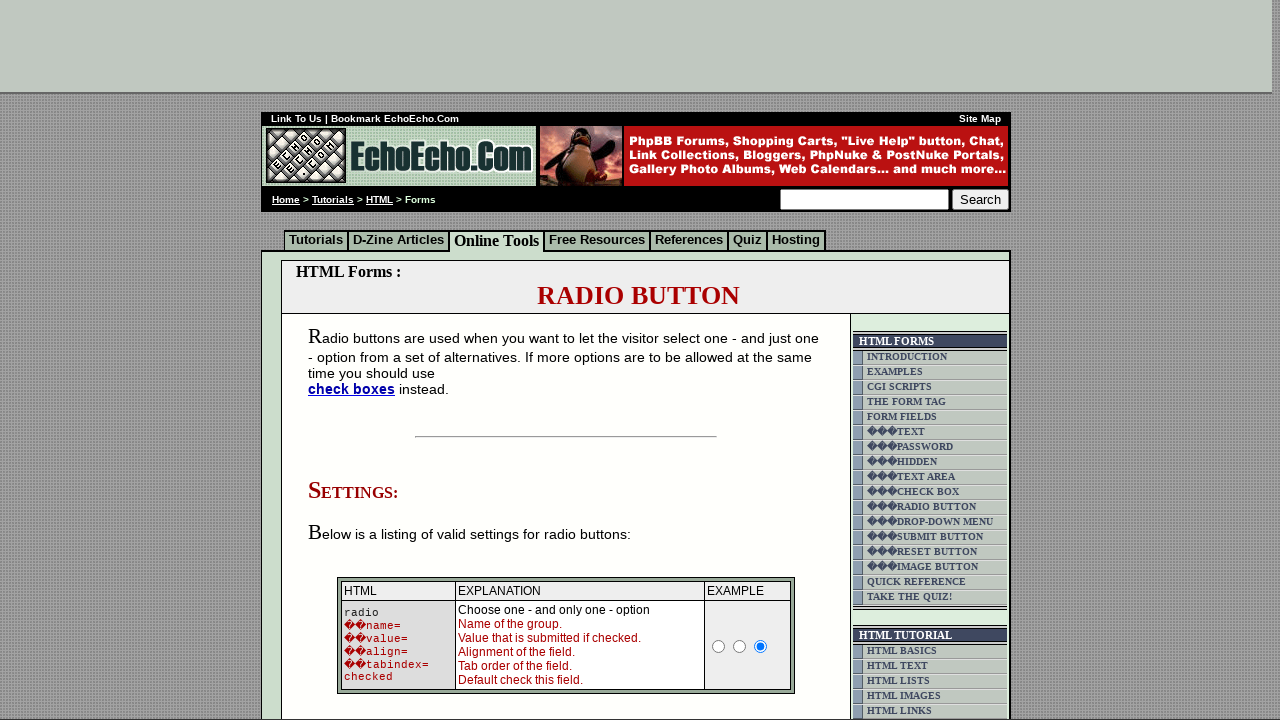

Located group2 radio buttons
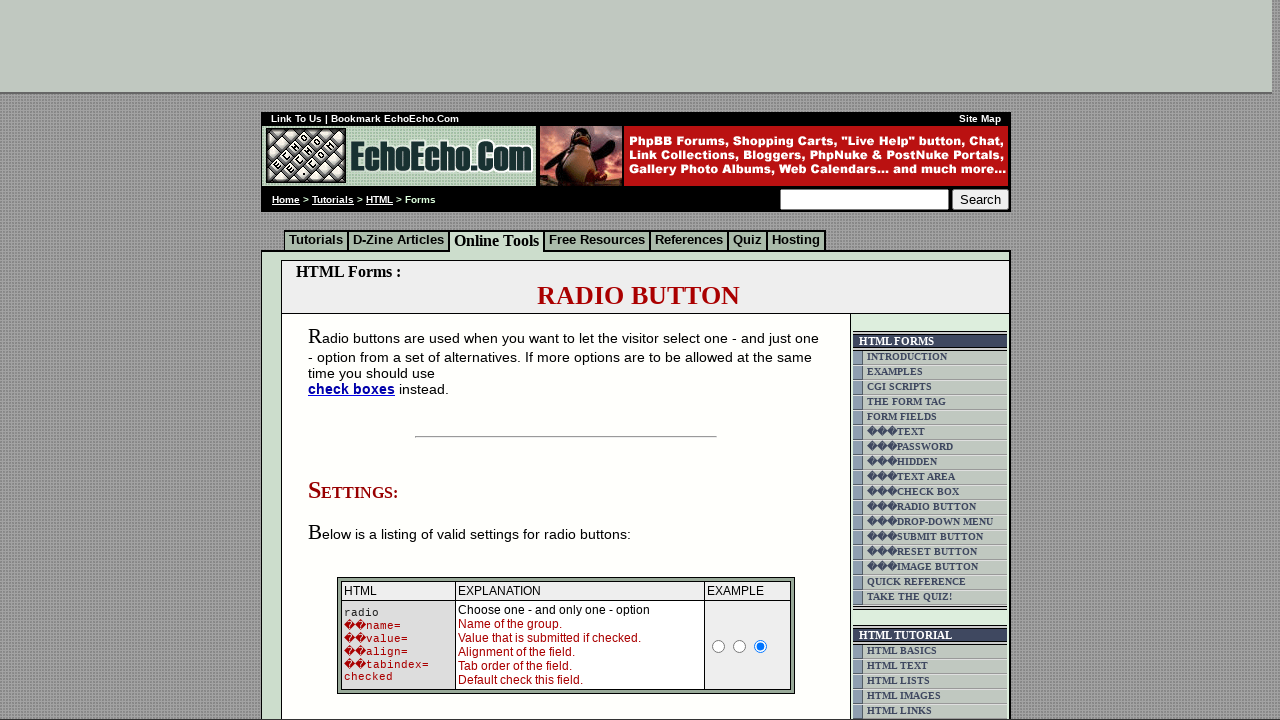

Retrieved radio button count: 3 buttons in group1
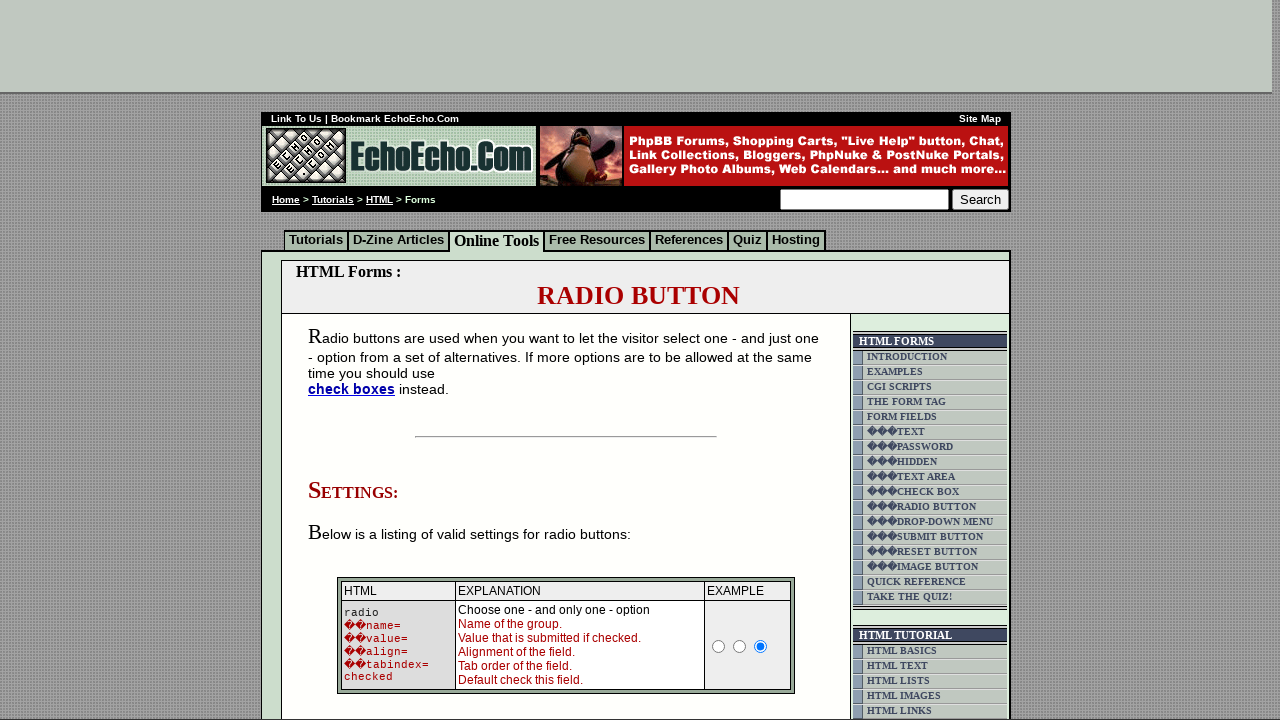

Clicked radio button 0 in group1 at (356, 360) on input[name='group1'] >> nth=0
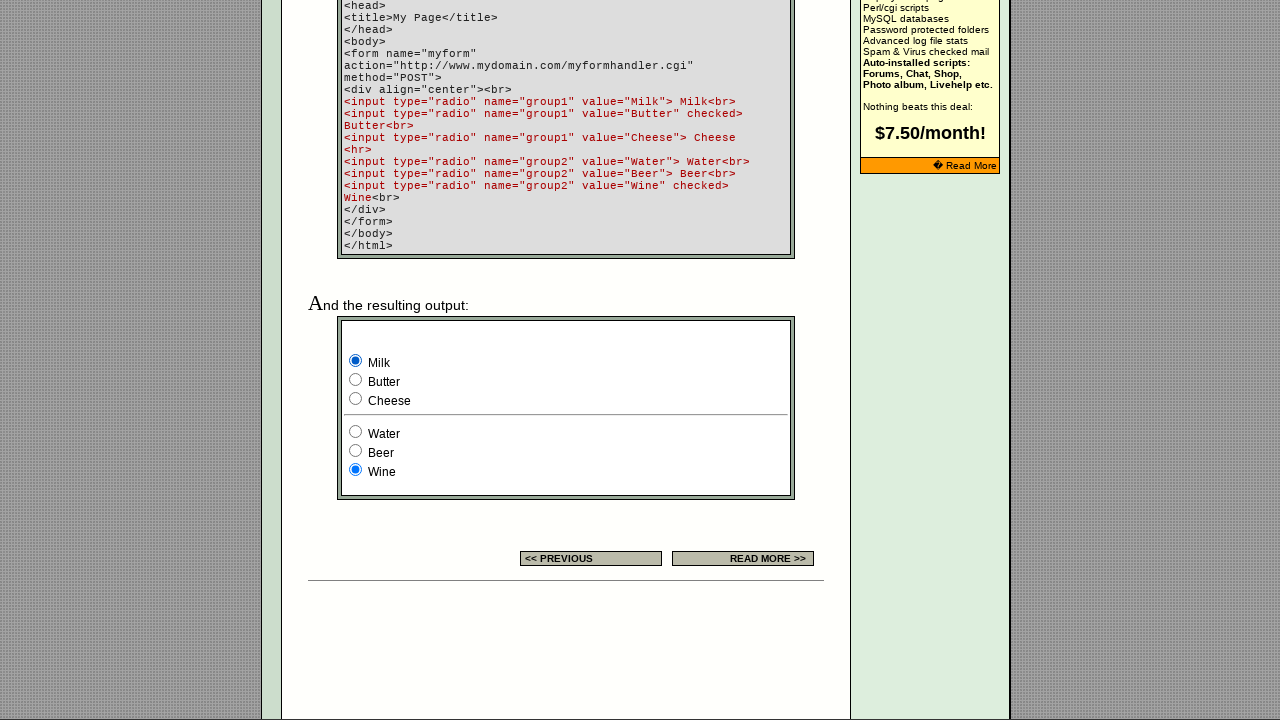

Clicked radio button 0 in group2 at (356, 432) on input[name='group2'] >> nth=0
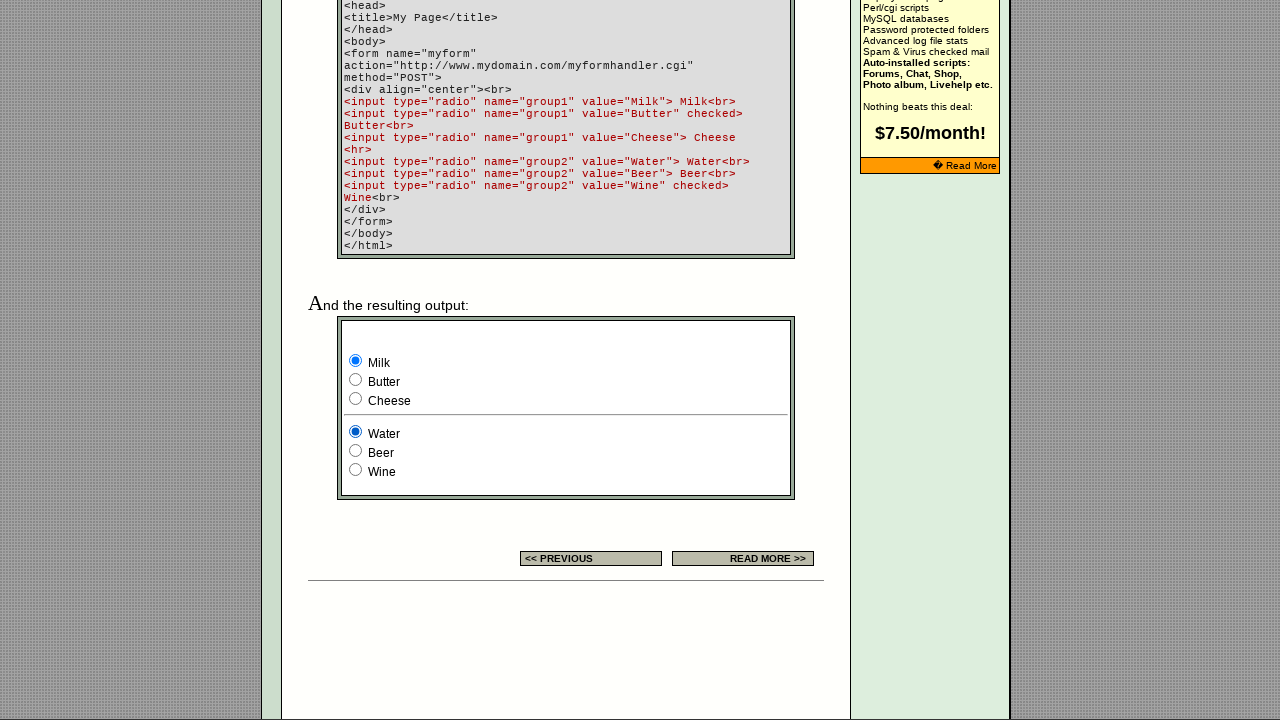

Verified group1 radio button 0 selection state: True
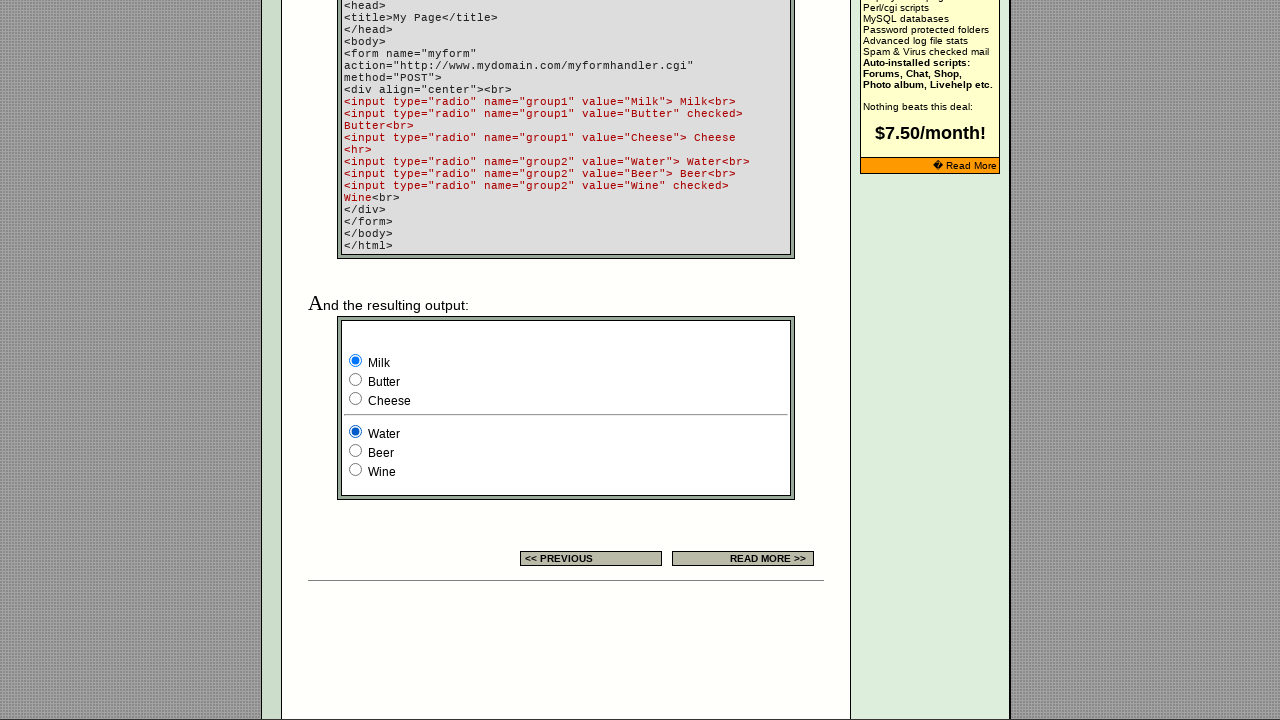

Verified group2 radio button 0 selection state: True
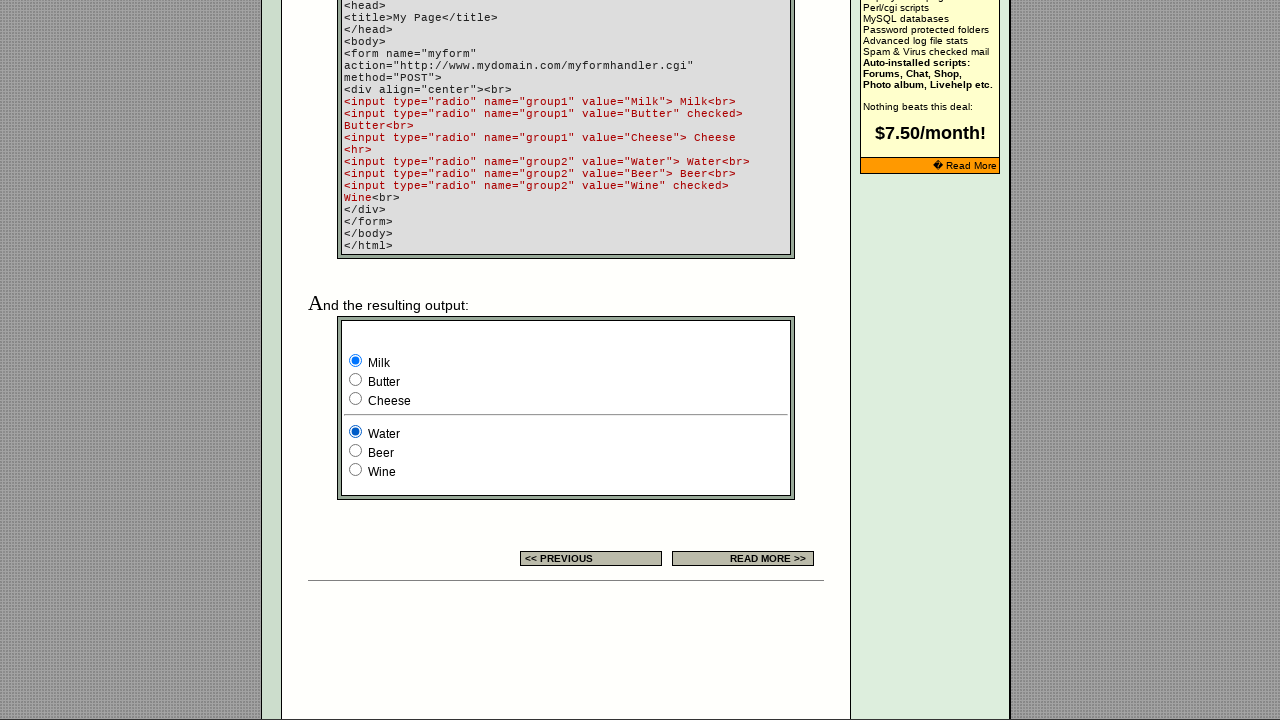

Verified group1 radio button 1 selection state: False
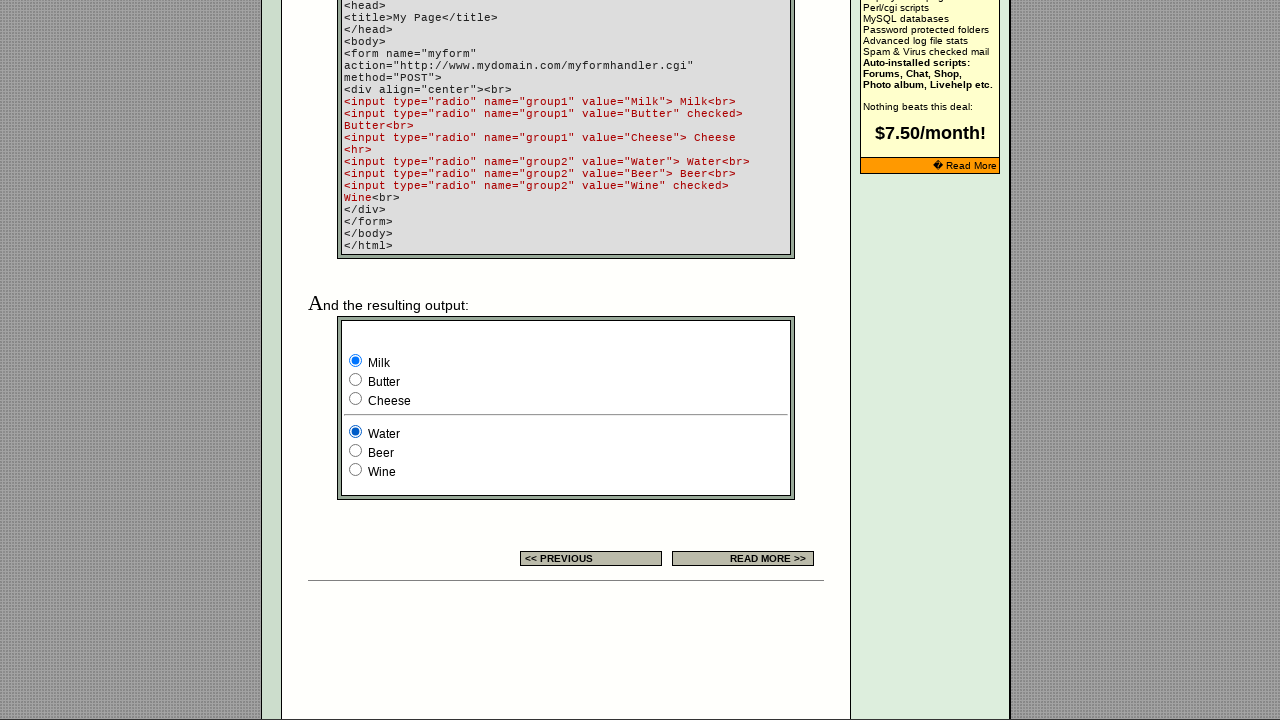

Verified group2 radio button 1 selection state: False
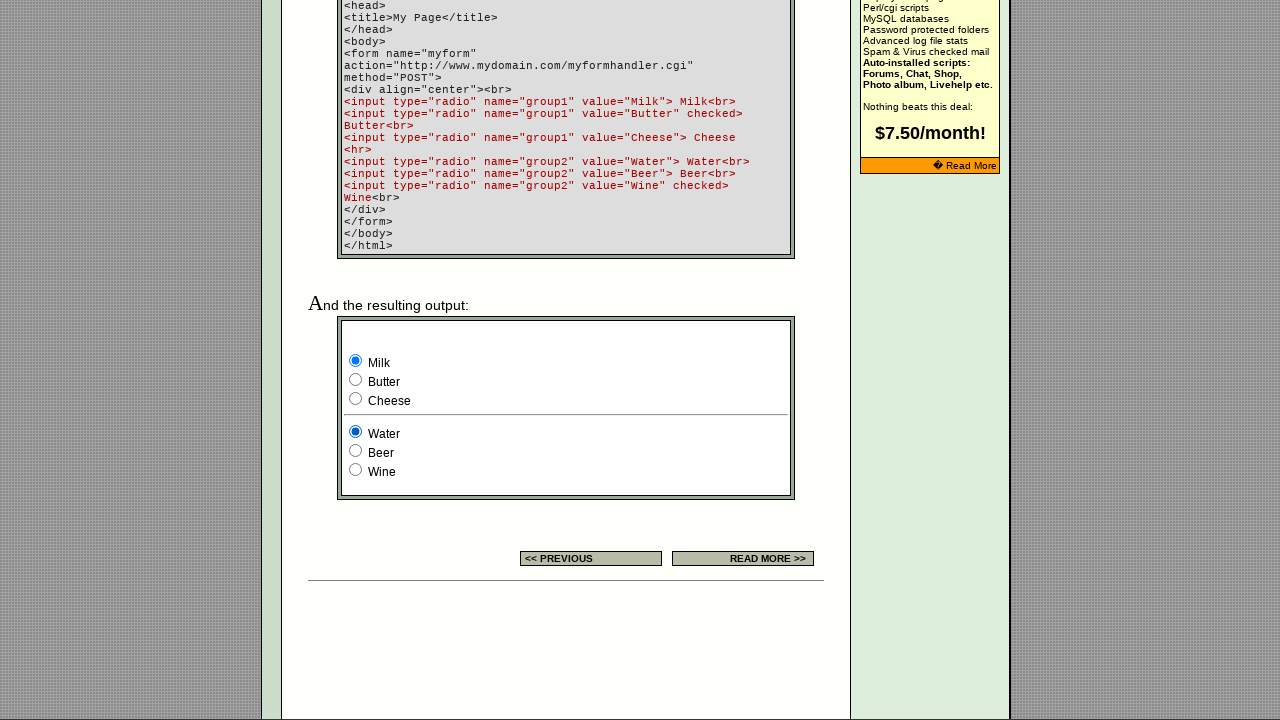

Verified group1 radio button 2 selection state: False
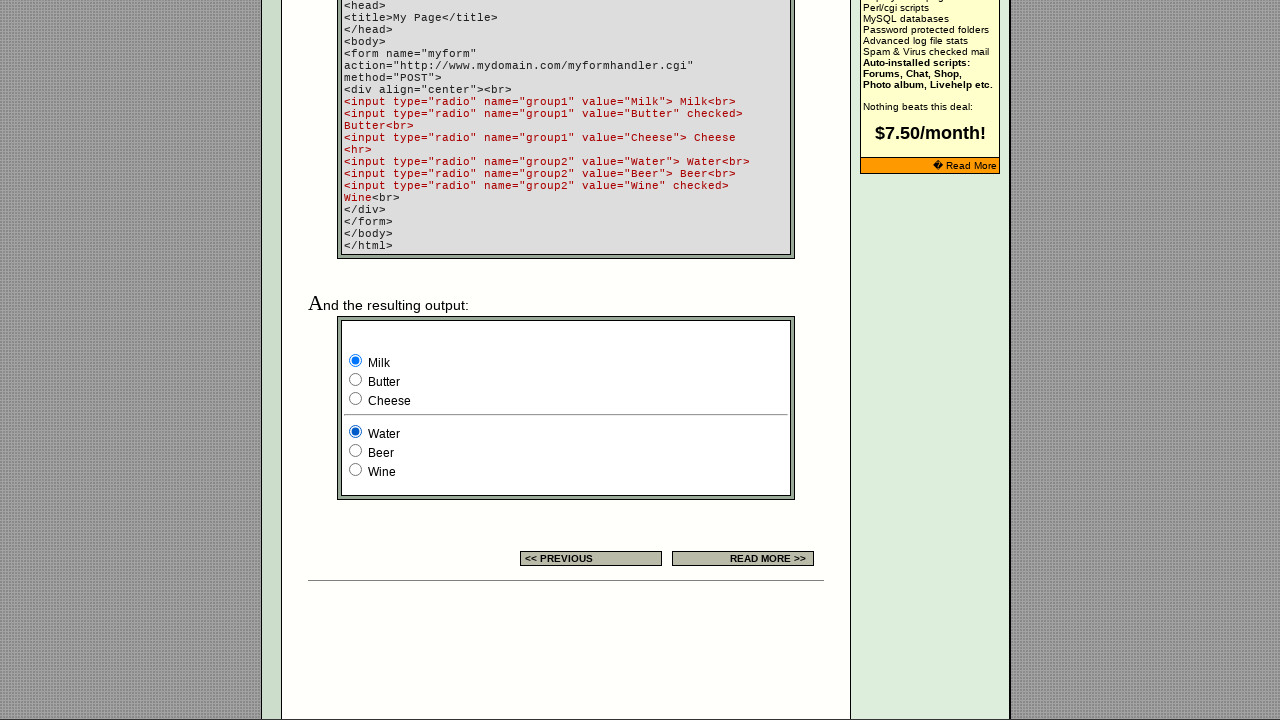

Verified group2 radio button 2 selection state: False
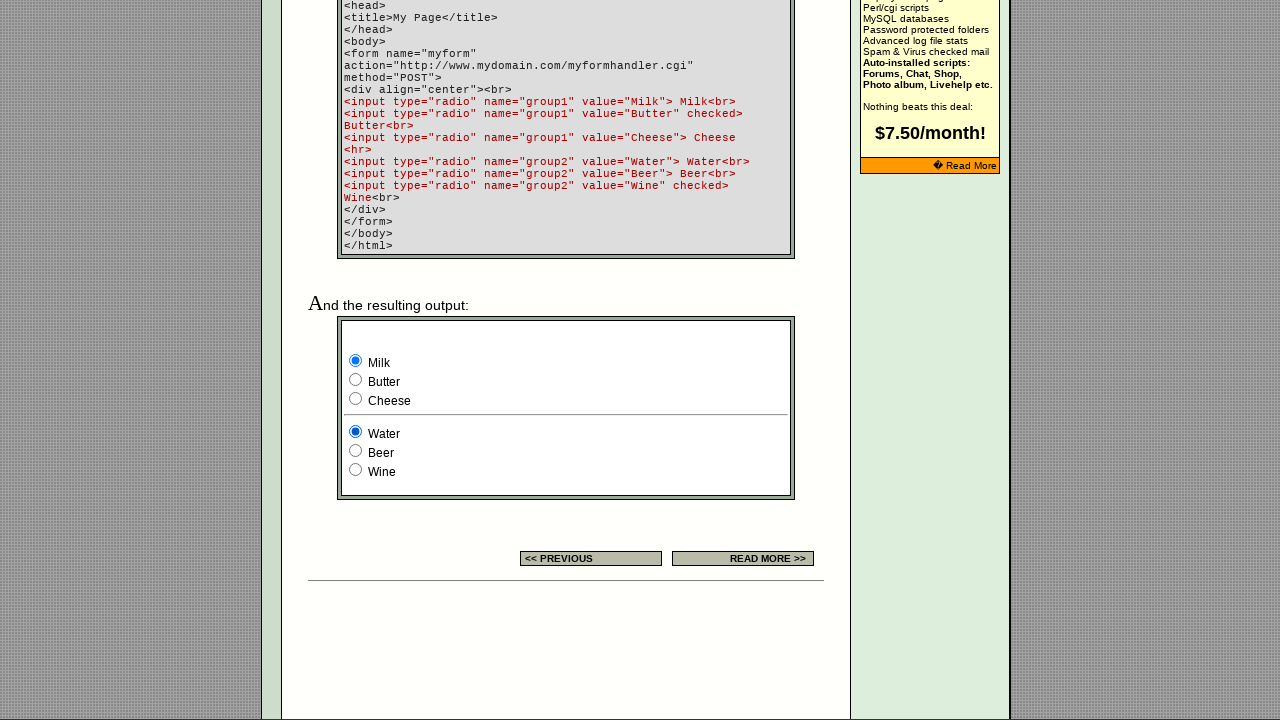

Clicked radio button 1 in group1 at (356, 380) on input[name='group1'] >> nth=1
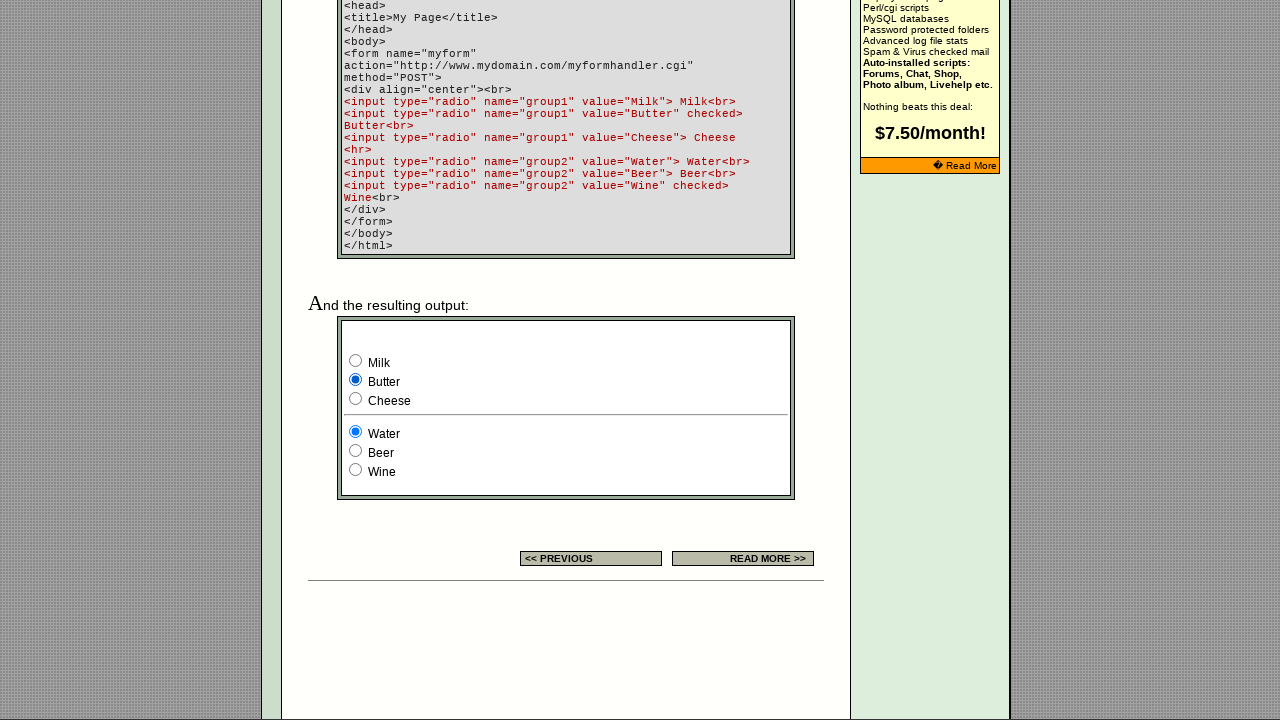

Clicked radio button 1 in group2 at (356, 450) on input[name='group2'] >> nth=1
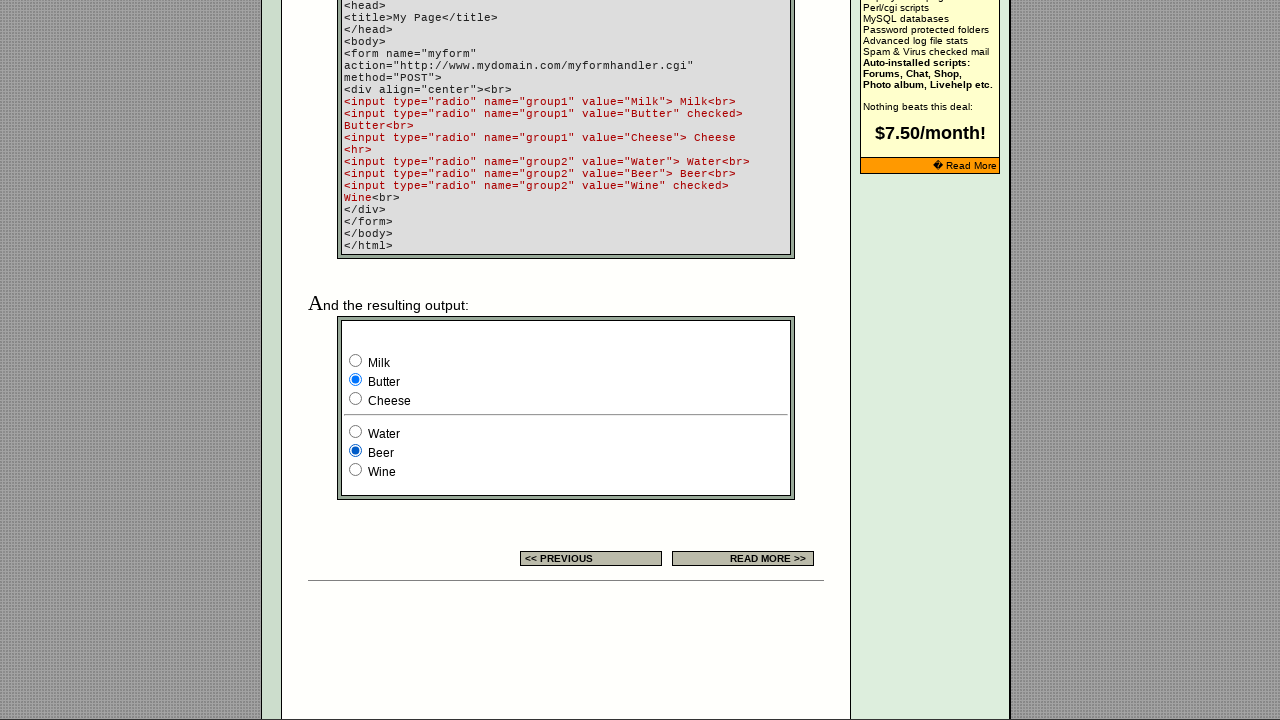

Verified group1 radio button 0 selection state: False
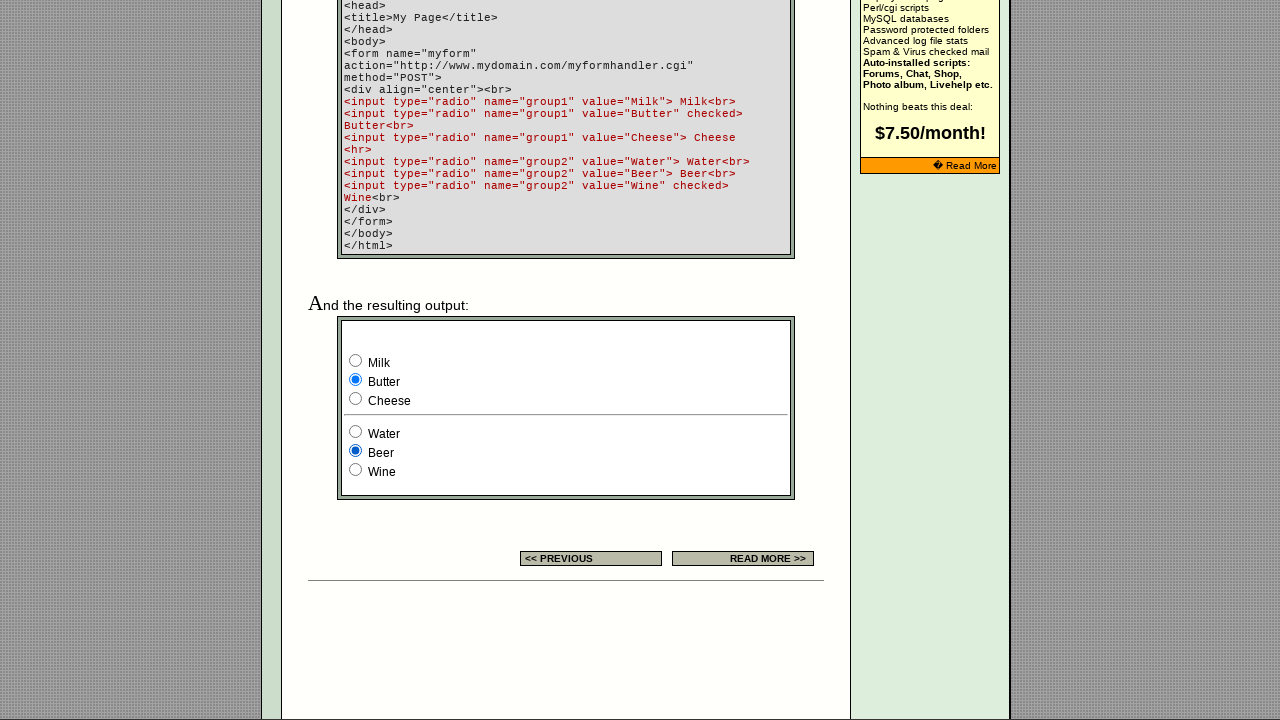

Verified group2 radio button 0 selection state: False
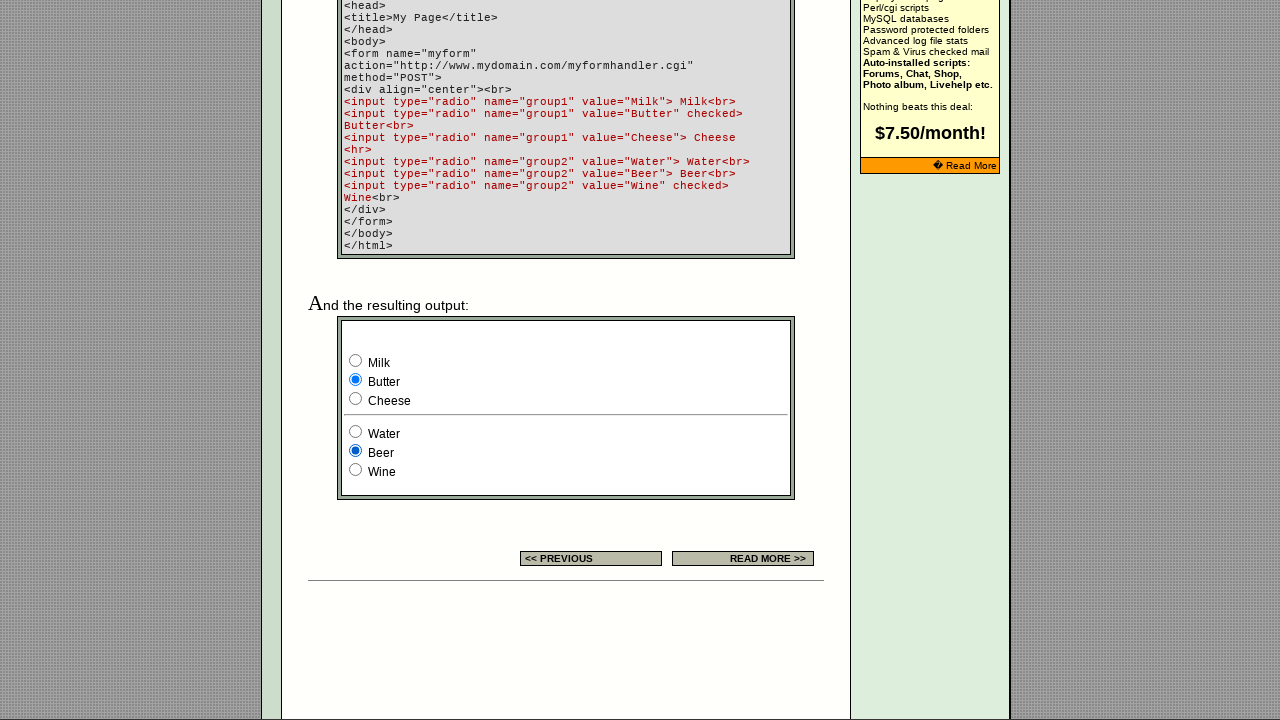

Verified group1 radio button 1 selection state: True
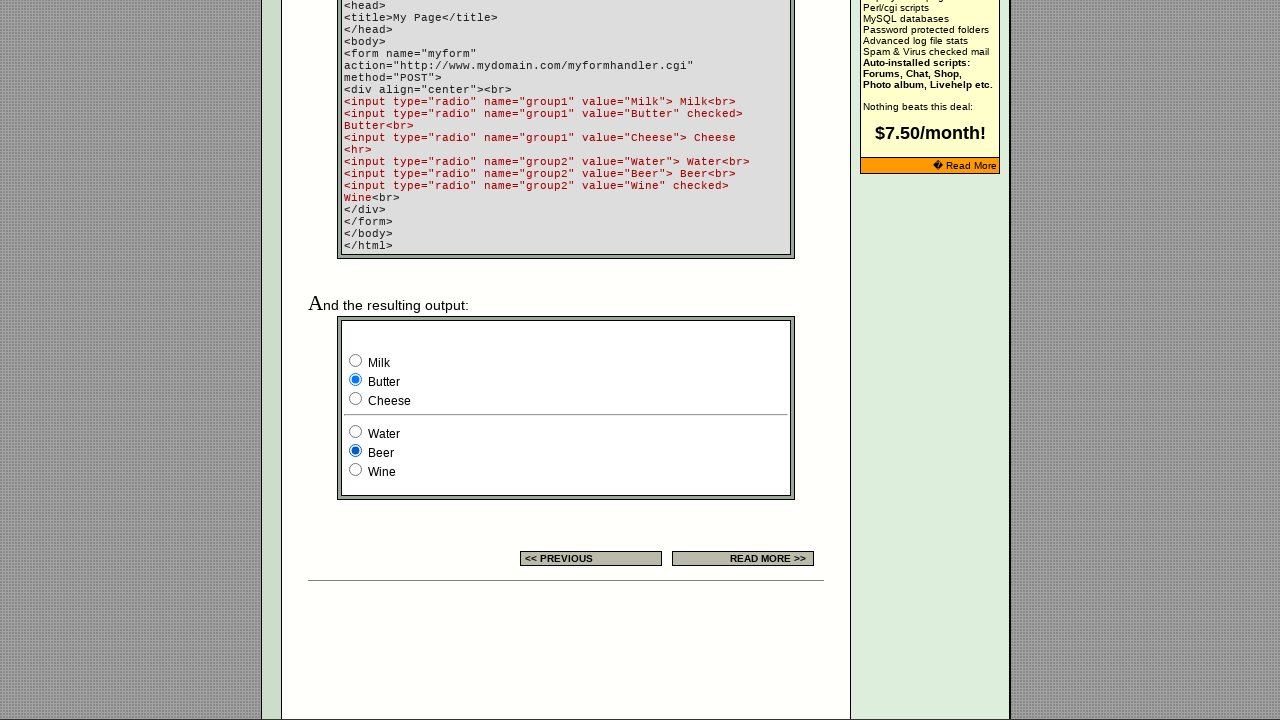

Verified group2 radio button 1 selection state: True
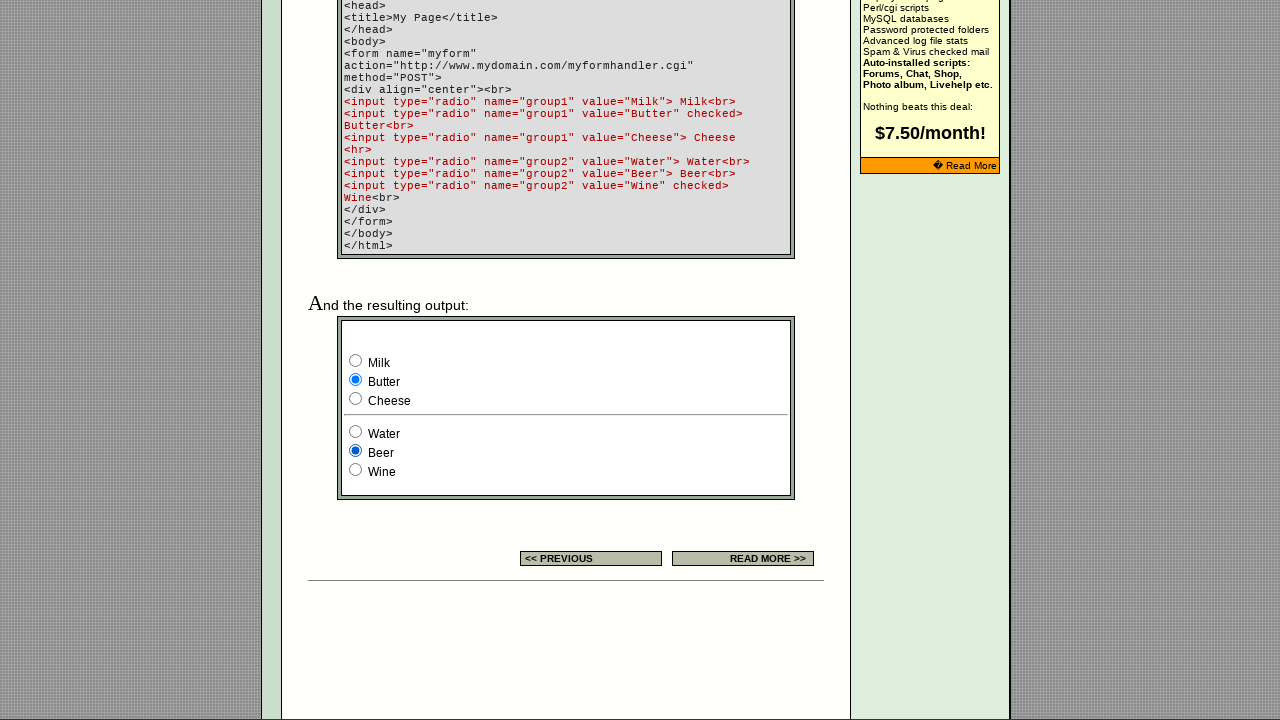

Verified group1 radio button 2 selection state: False
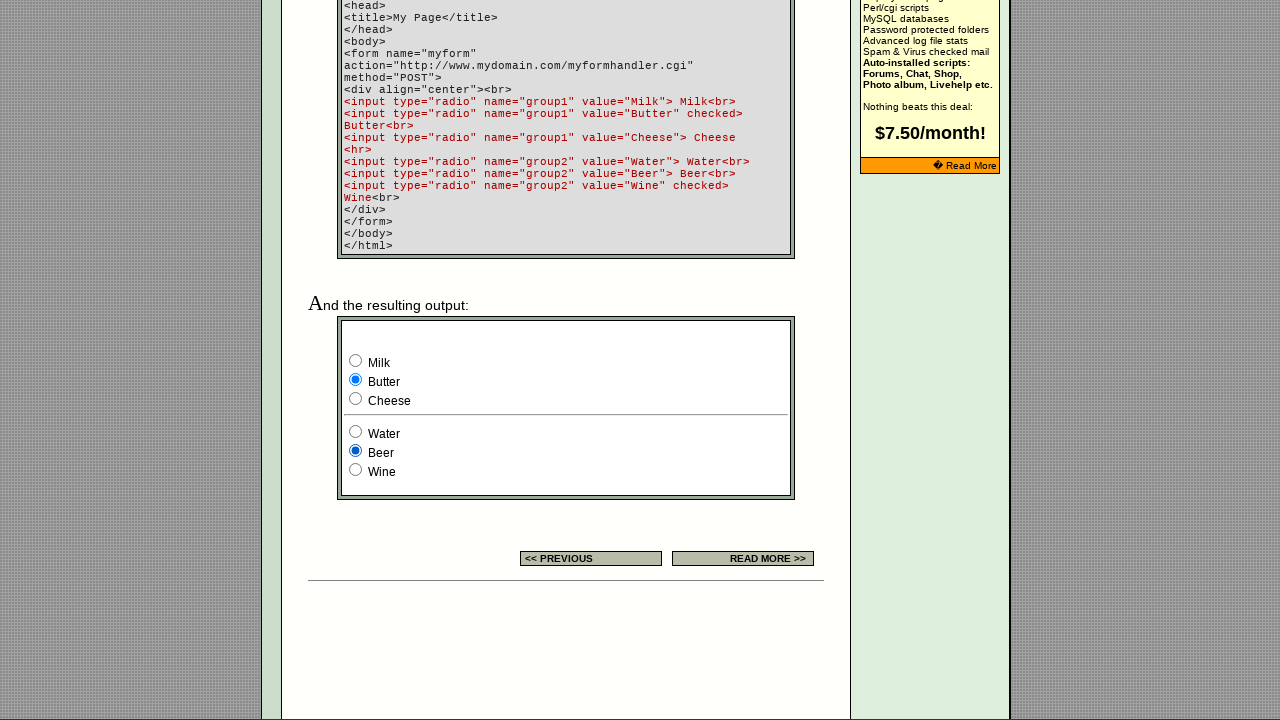

Verified group2 radio button 2 selection state: False
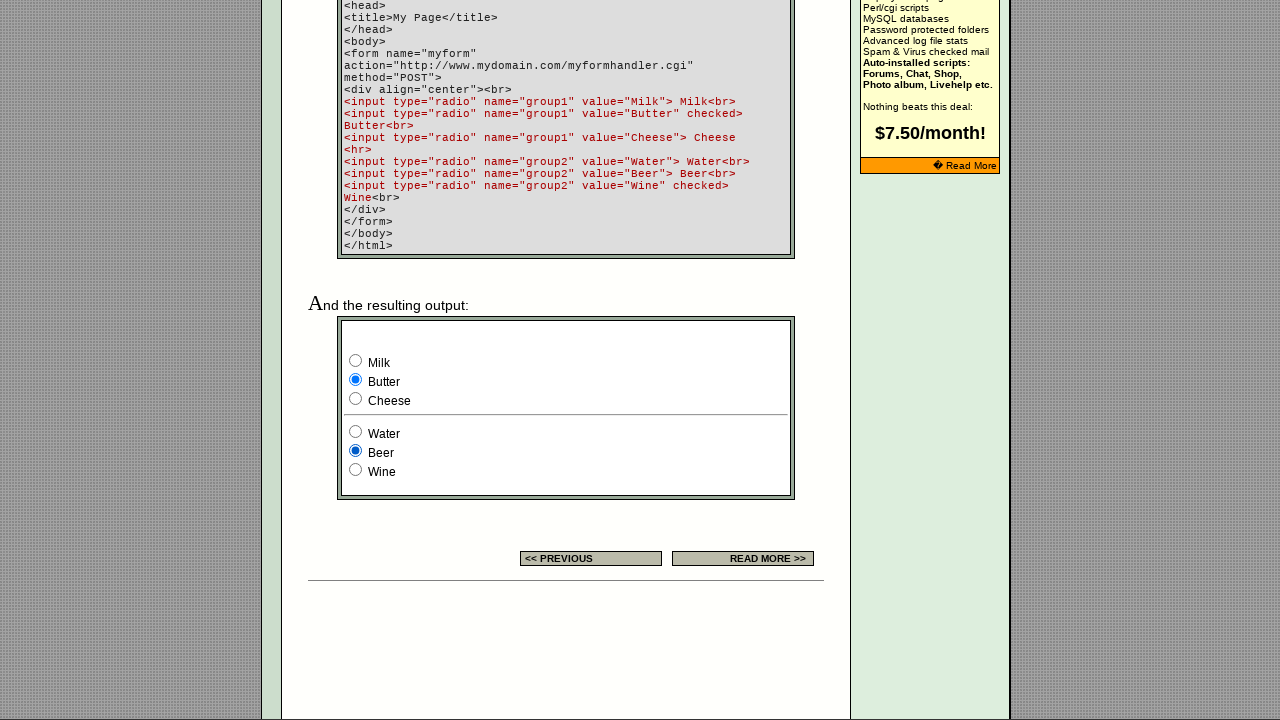

Clicked radio button 2 in group1 at (356, 398) on input[name='group1'] >> nth=2
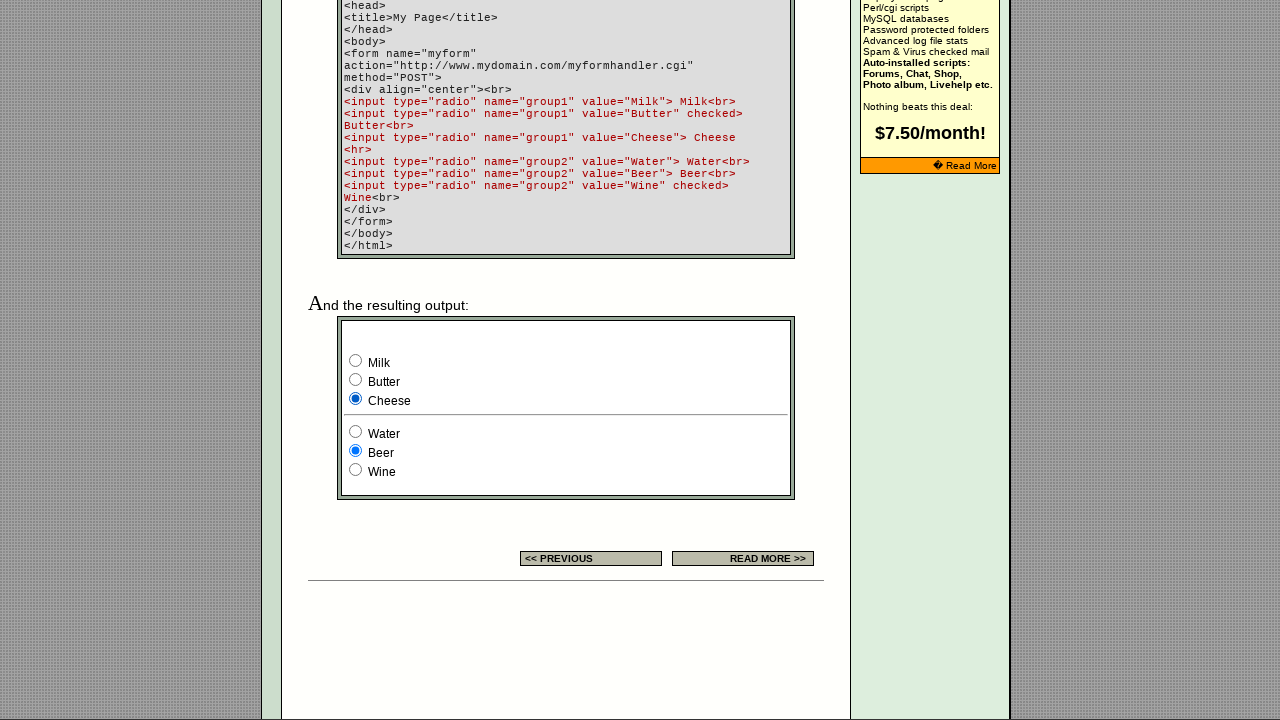

Clicked radio button 2 in group2 at (356, 470) on input[name='group2'] >> nth=2
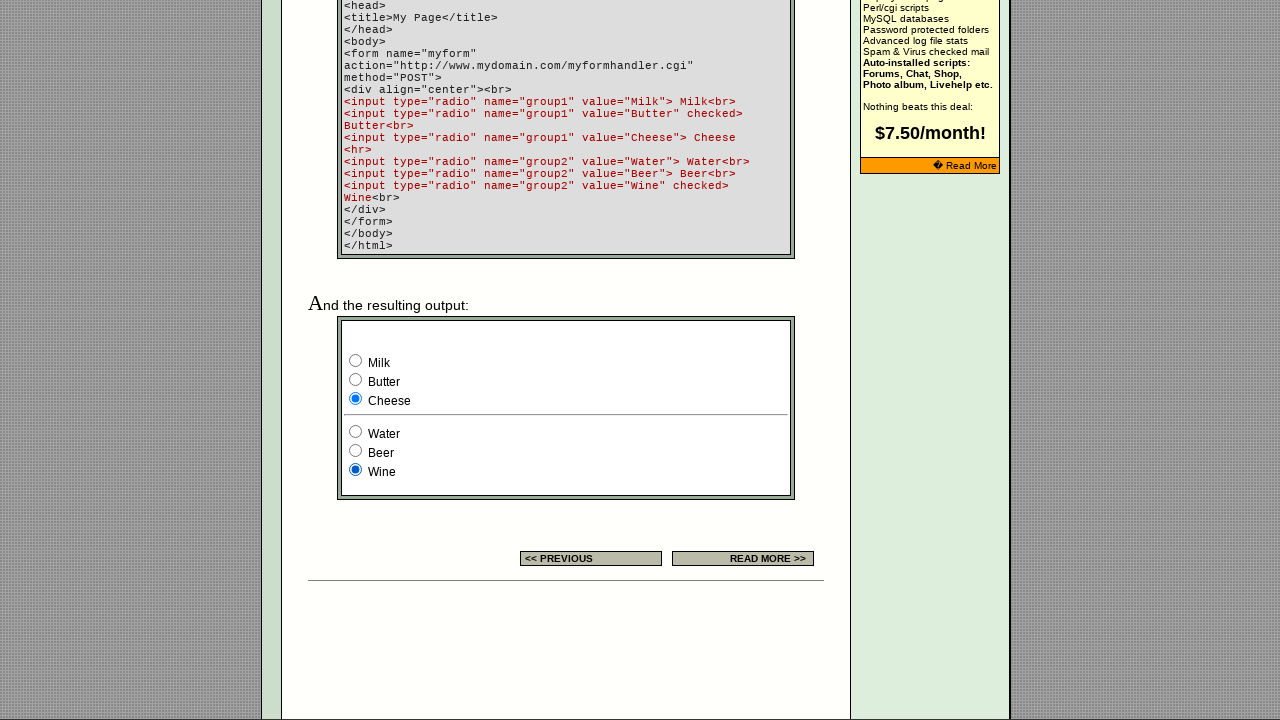

Verified group1 radio button 0 selection state: False
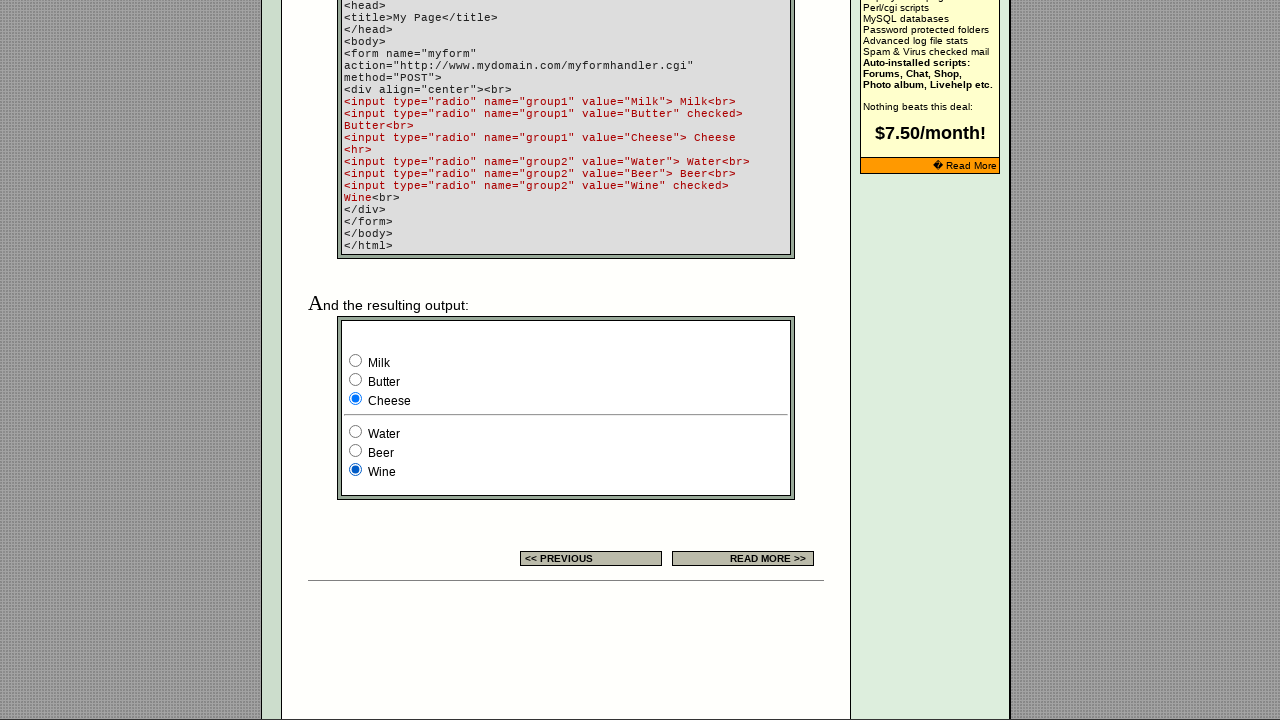

Verified group2 radio button 0 selection state: False
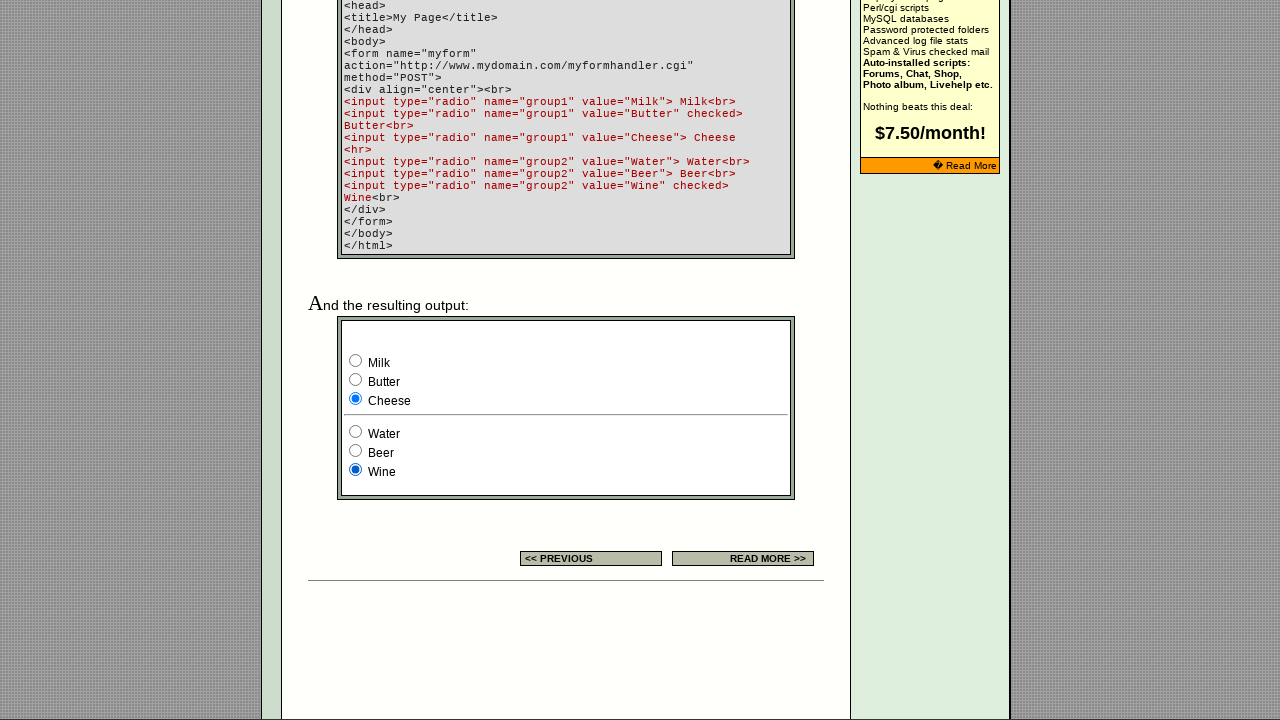

Verified group1 radio button 1 selection state: False
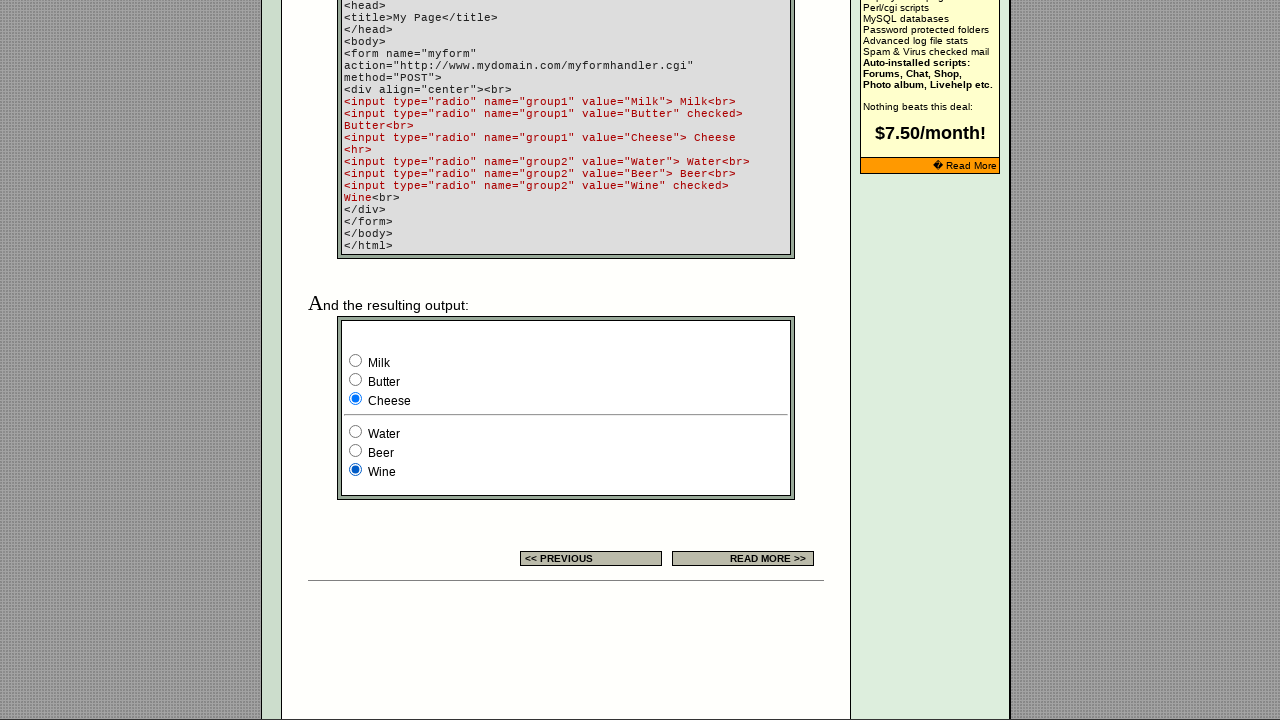

Verified group2 radio button 1 selection state: False
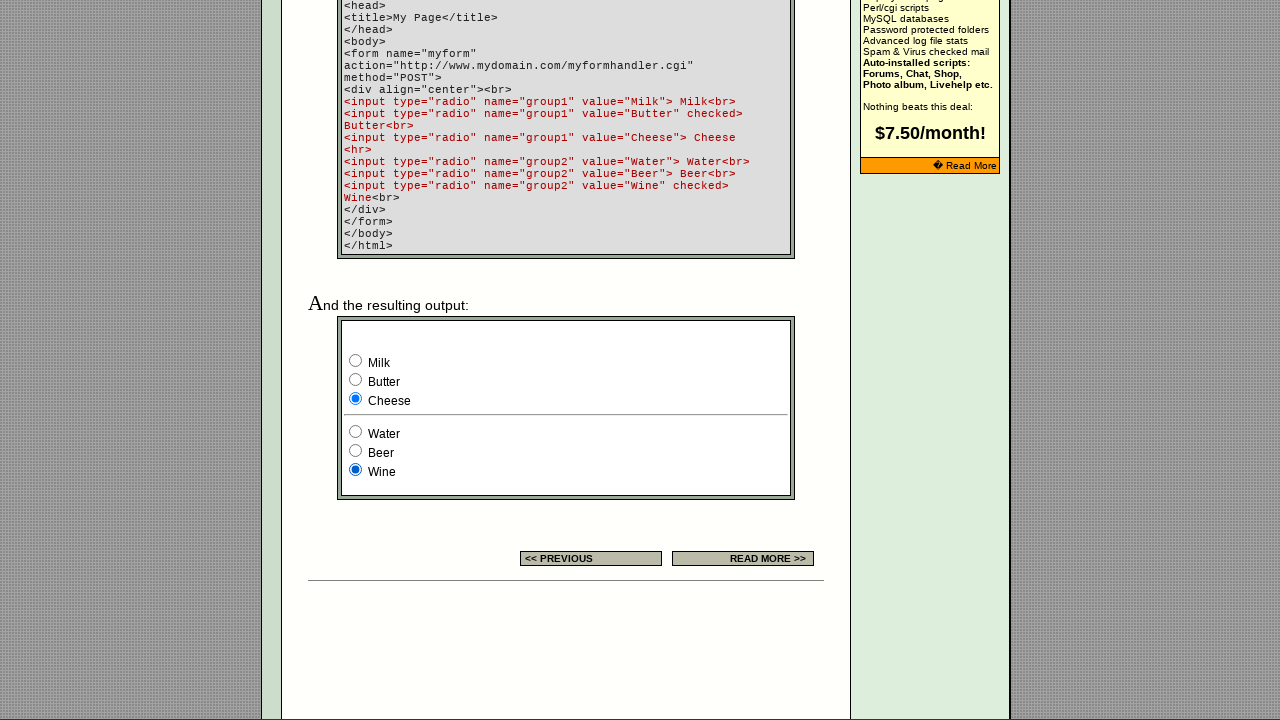

Verified group1 radio button 2 selection state: True
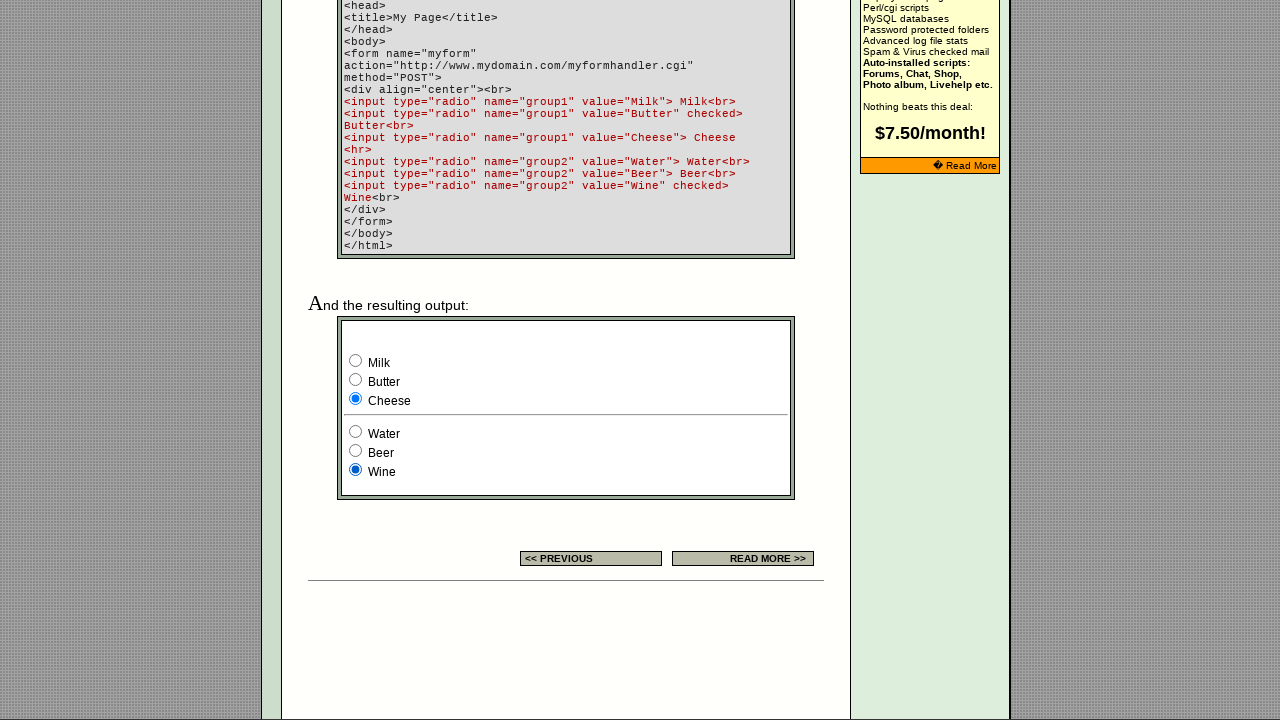

Verified group2 radio button 2 selection state: True
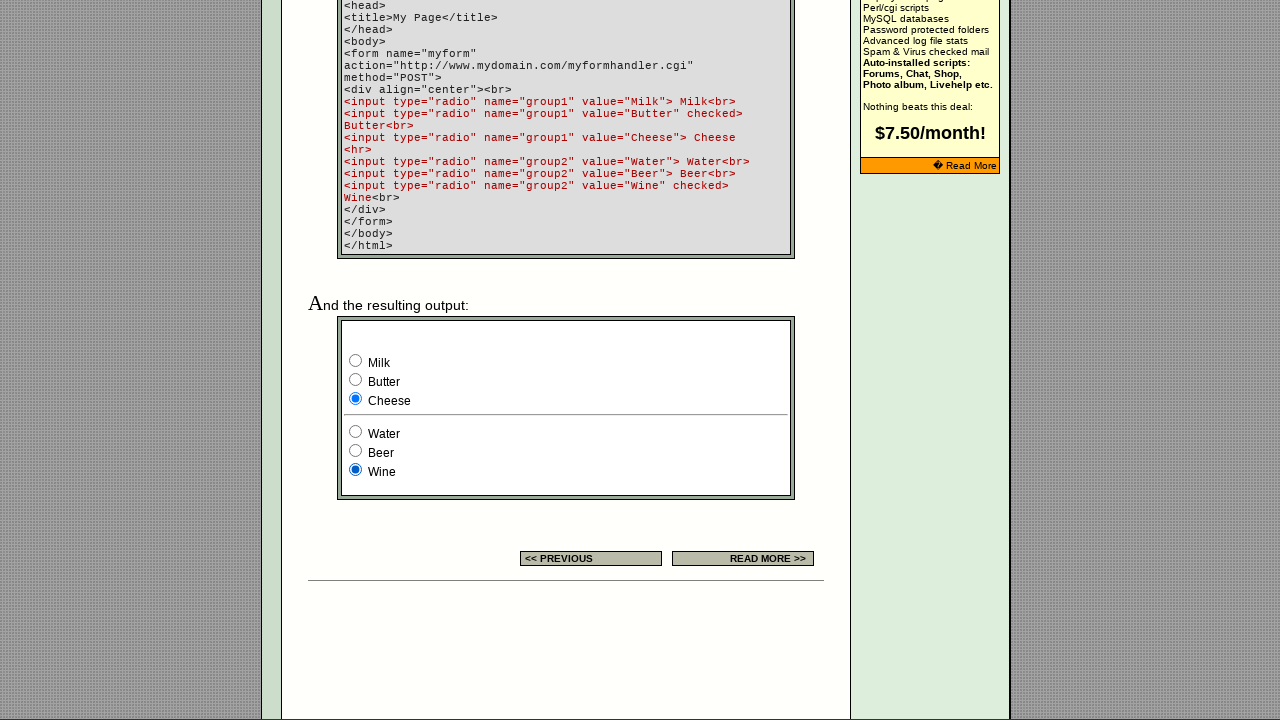

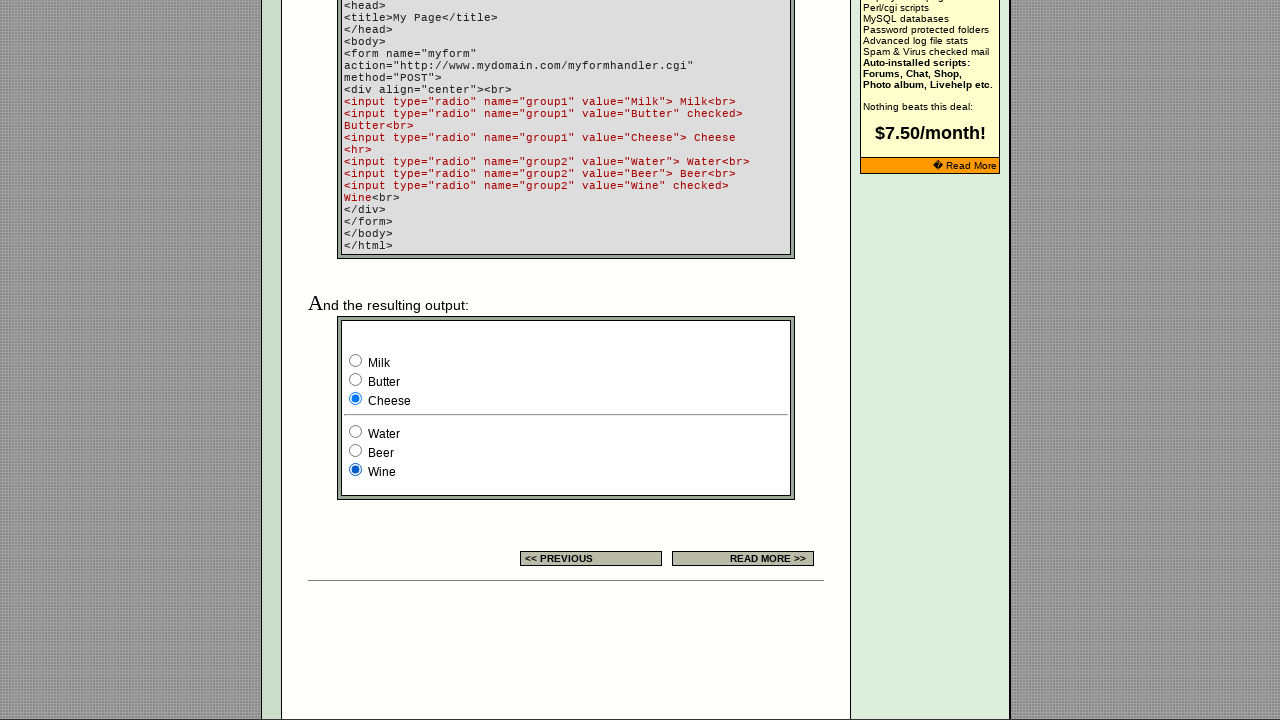